Searches for a book by filling the search input field and clicking the search icon within shadow DOM elements

Starting URL: https://books-pwakit.appspot.com/

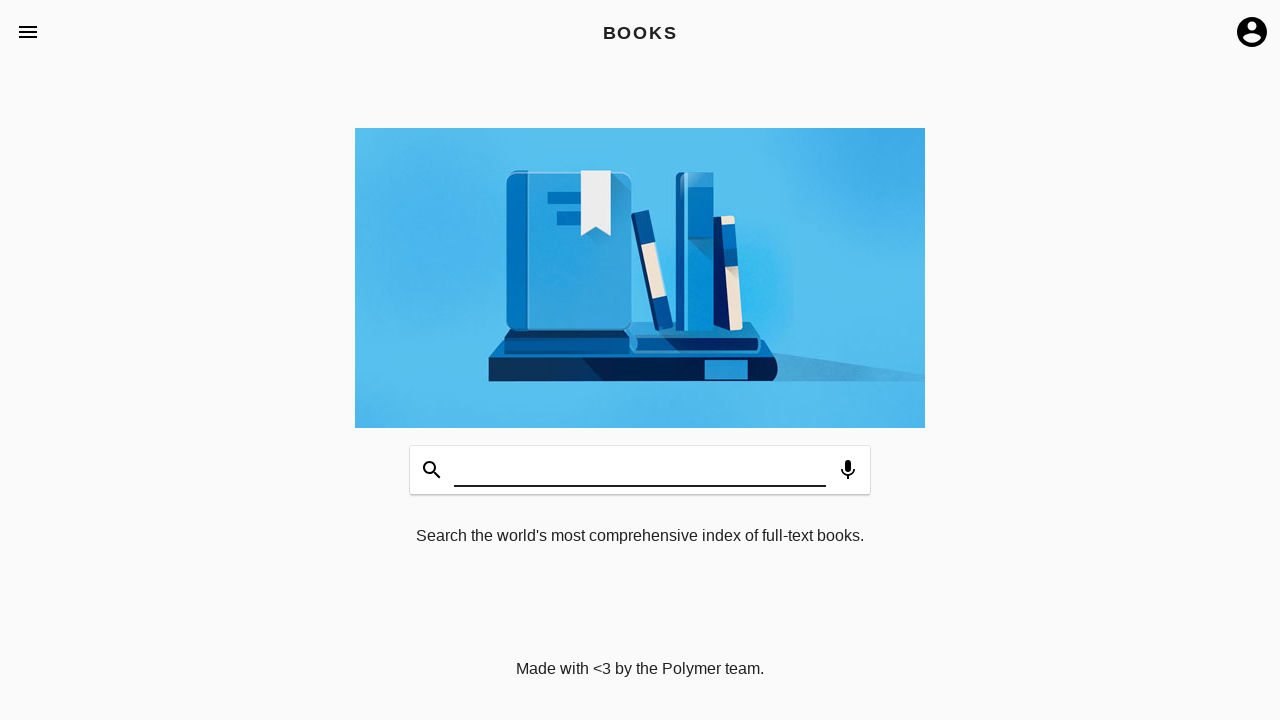

Waited 3 seconds for page to load
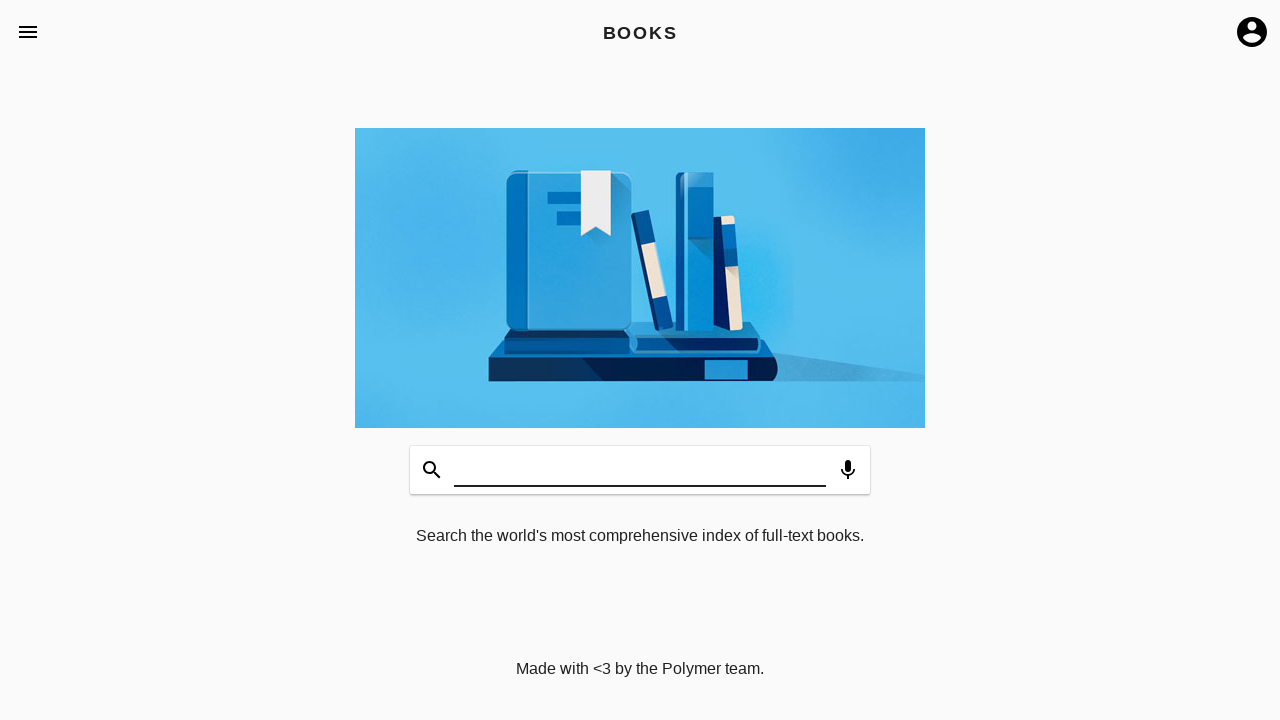

Filled search input with 'Harry Potter' in shadow DOM on book-app input#input
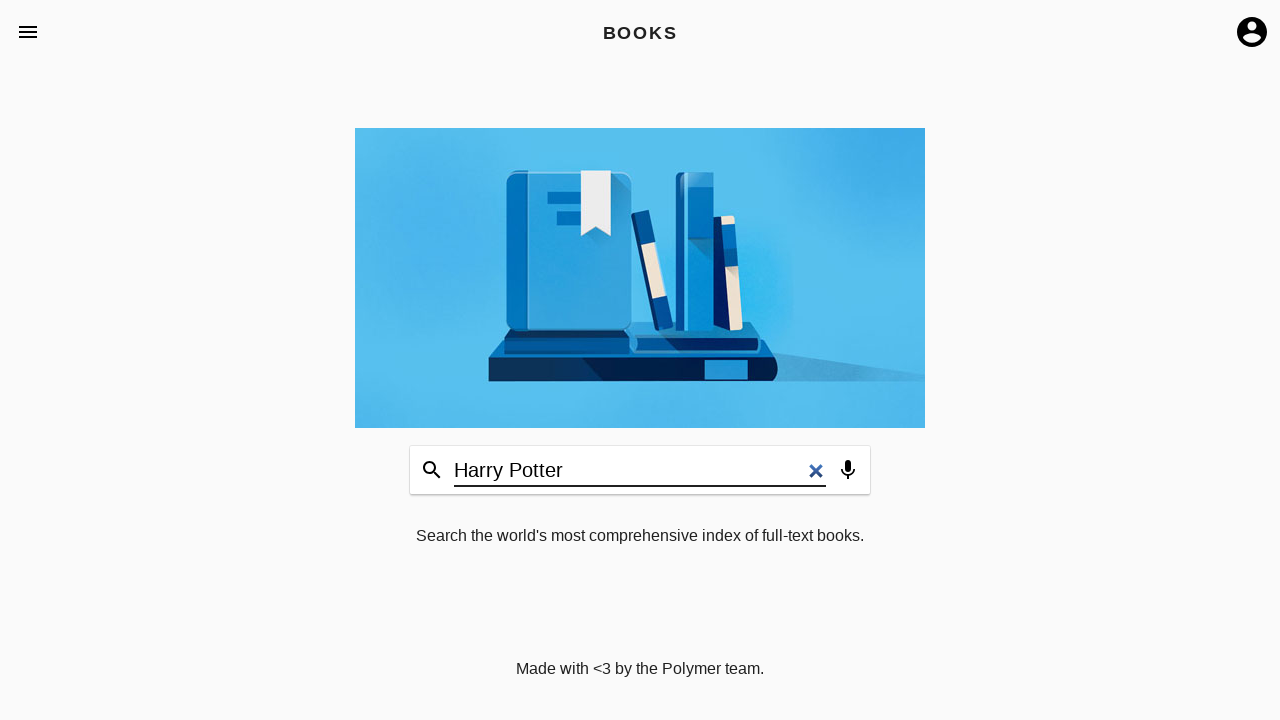

Clicked search icon to submit search query at (432, 470) on book-input-decorator div.icon
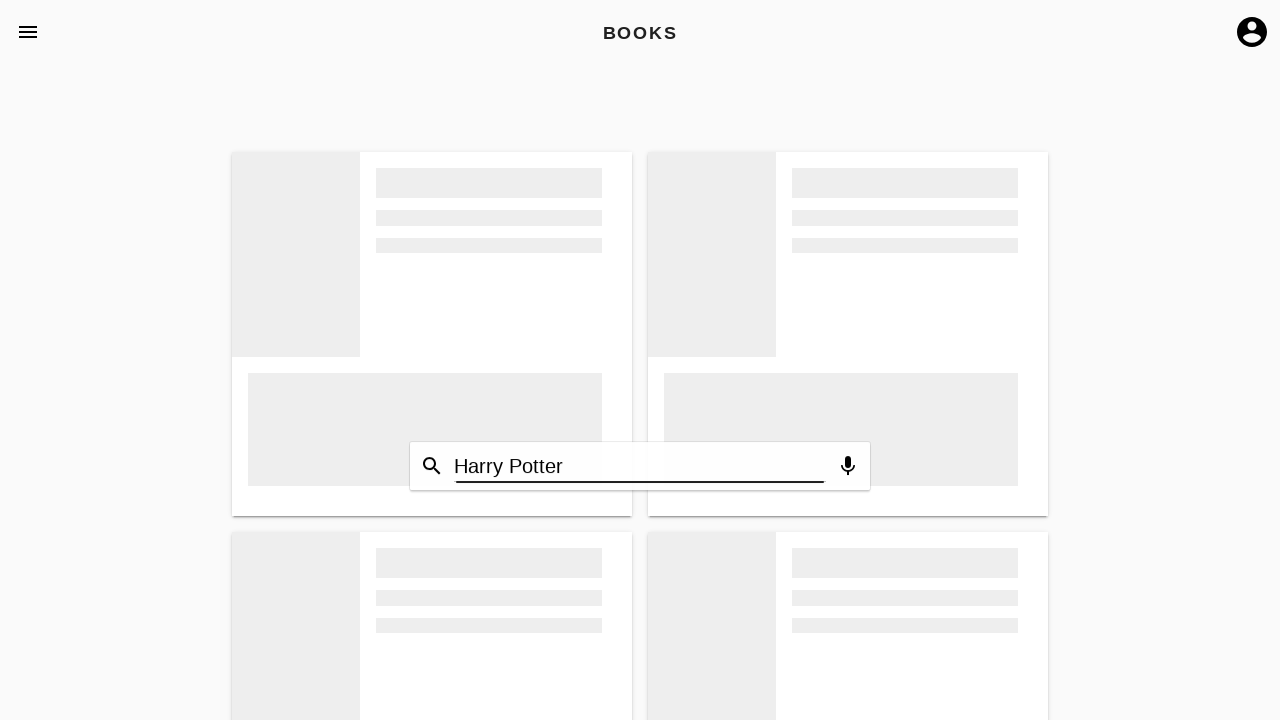

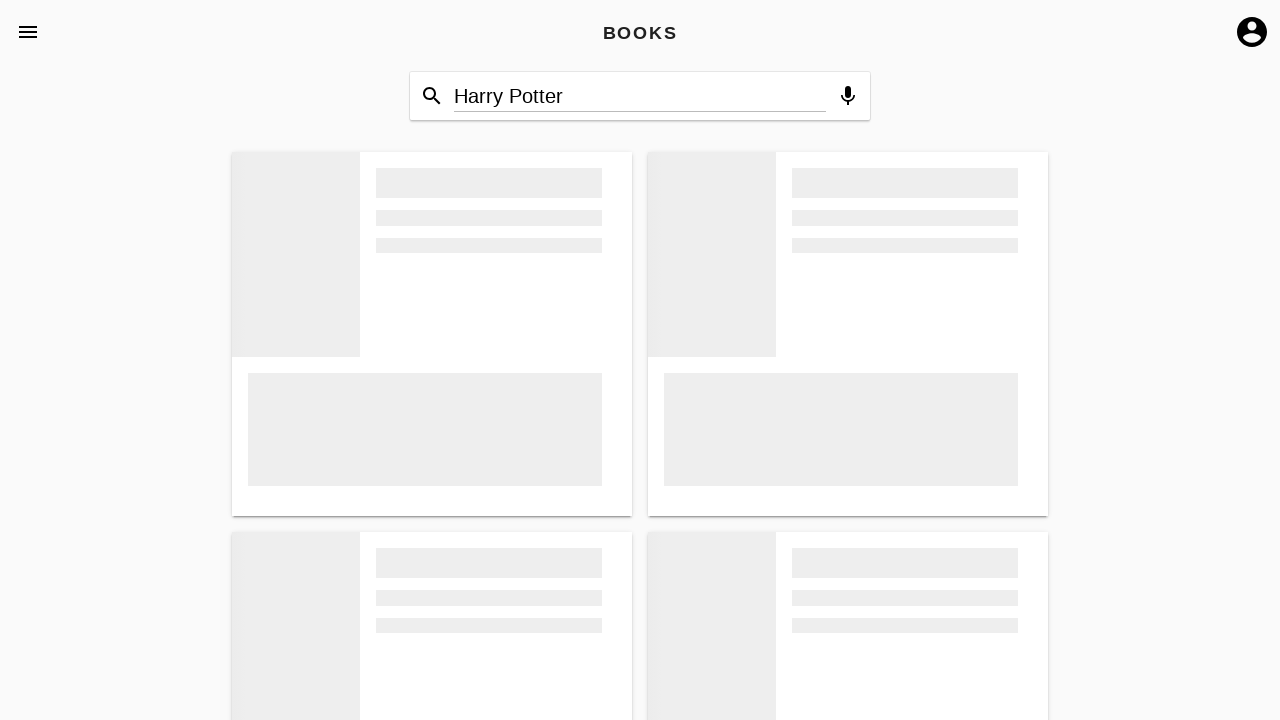